Tests AJAX functionality by clicking a button and waiting for dynamically loaded content to appear

Starting URL: http://uitestingplayground.com/ajax

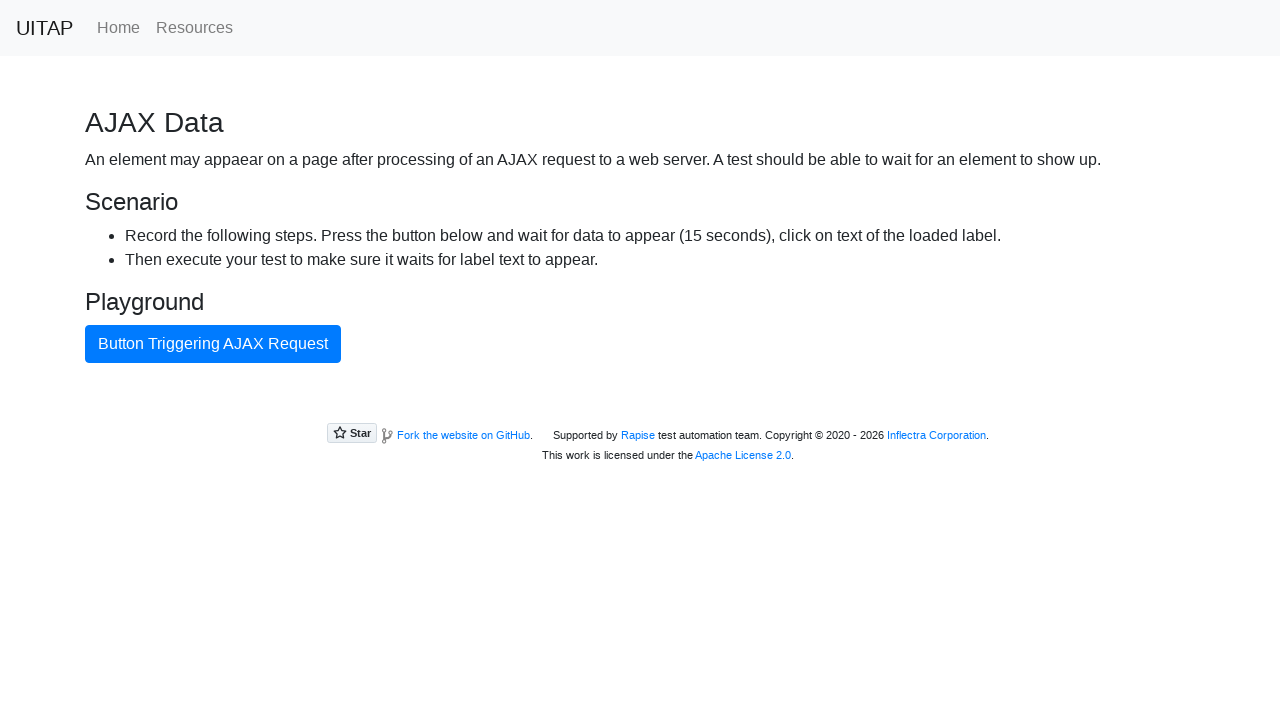

Clicked the blue AJAX button to trigger request at (213, 344) on button#ajaxButton
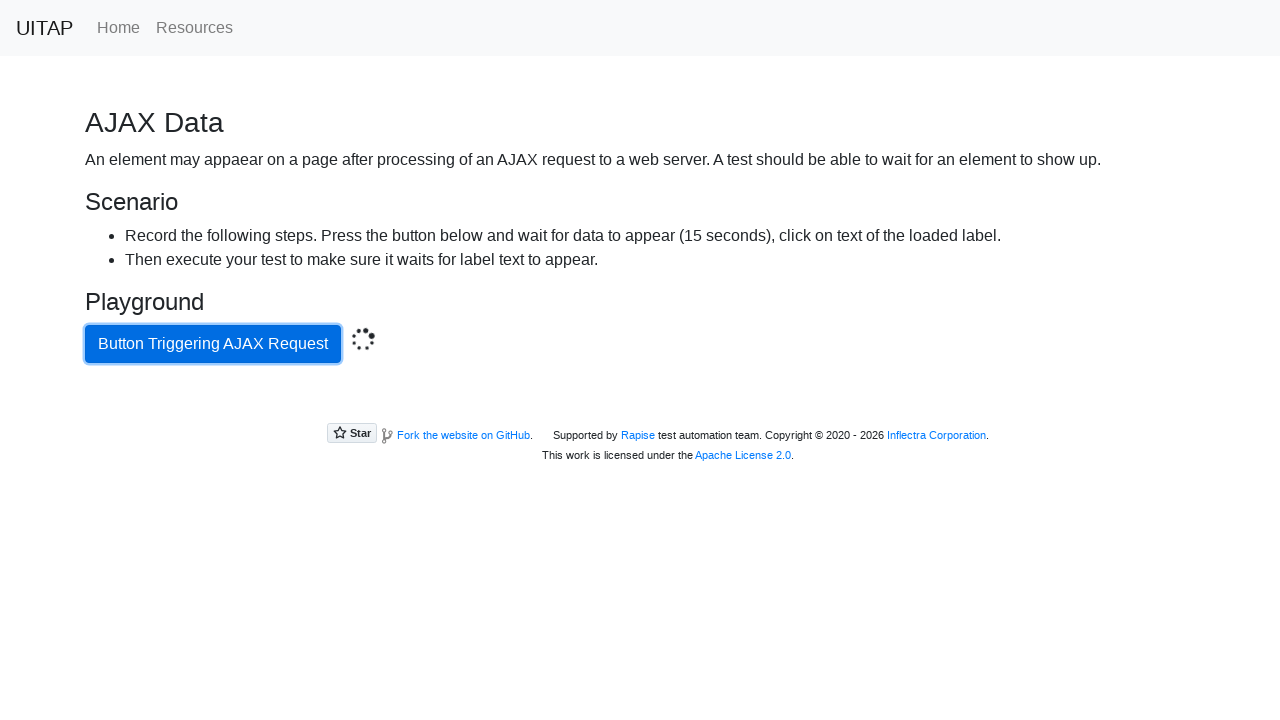

Waited for dynamically loaded content to appear in green banner
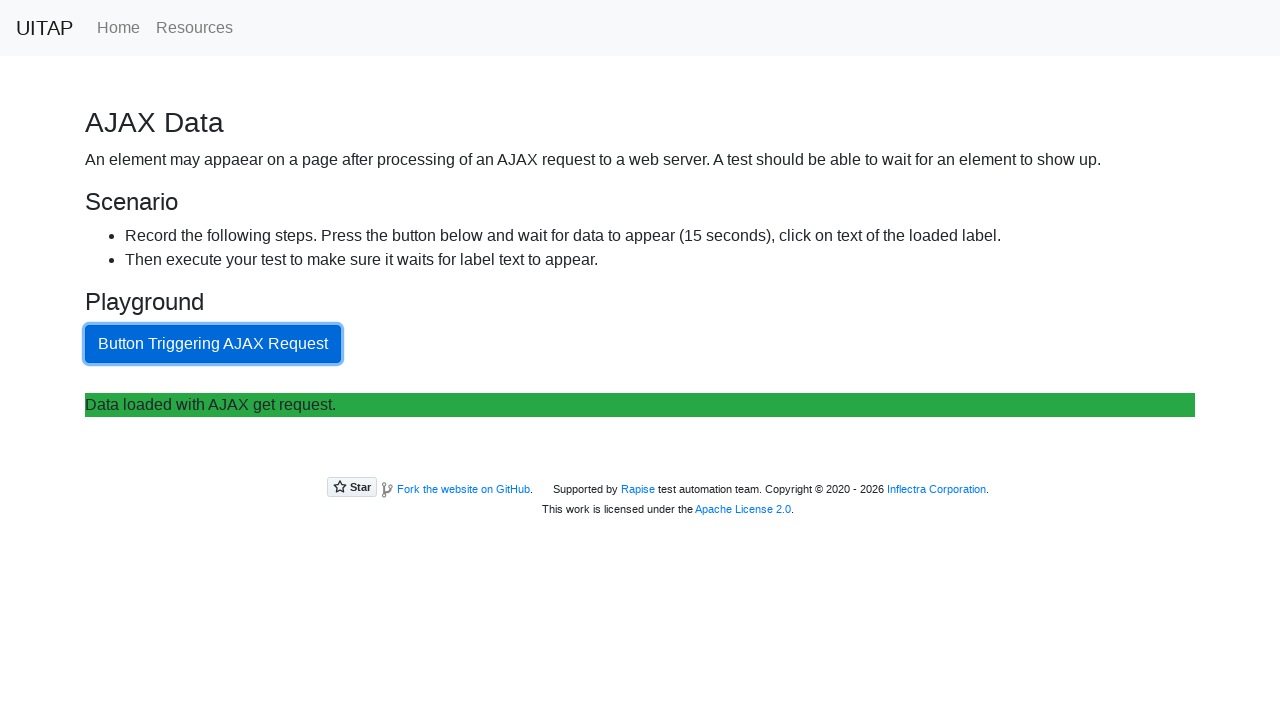

Retrieved text from loaded content: '
Data loaded with AJAX get request.'
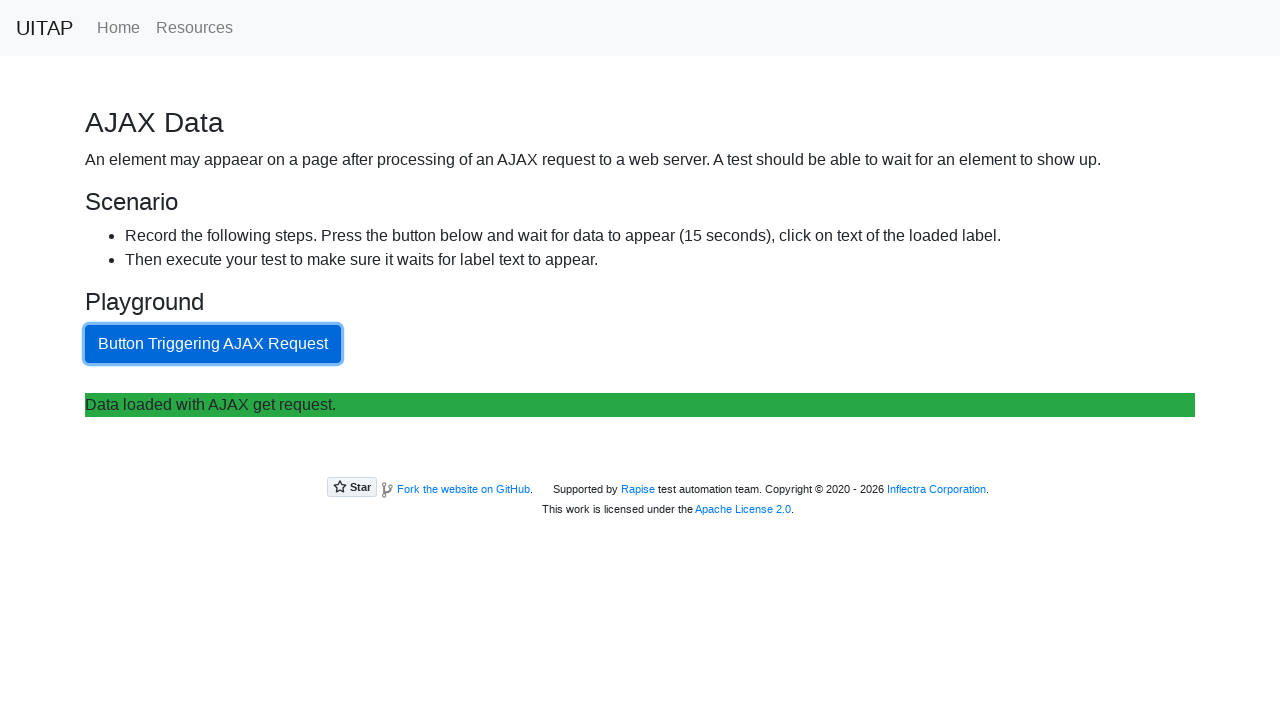

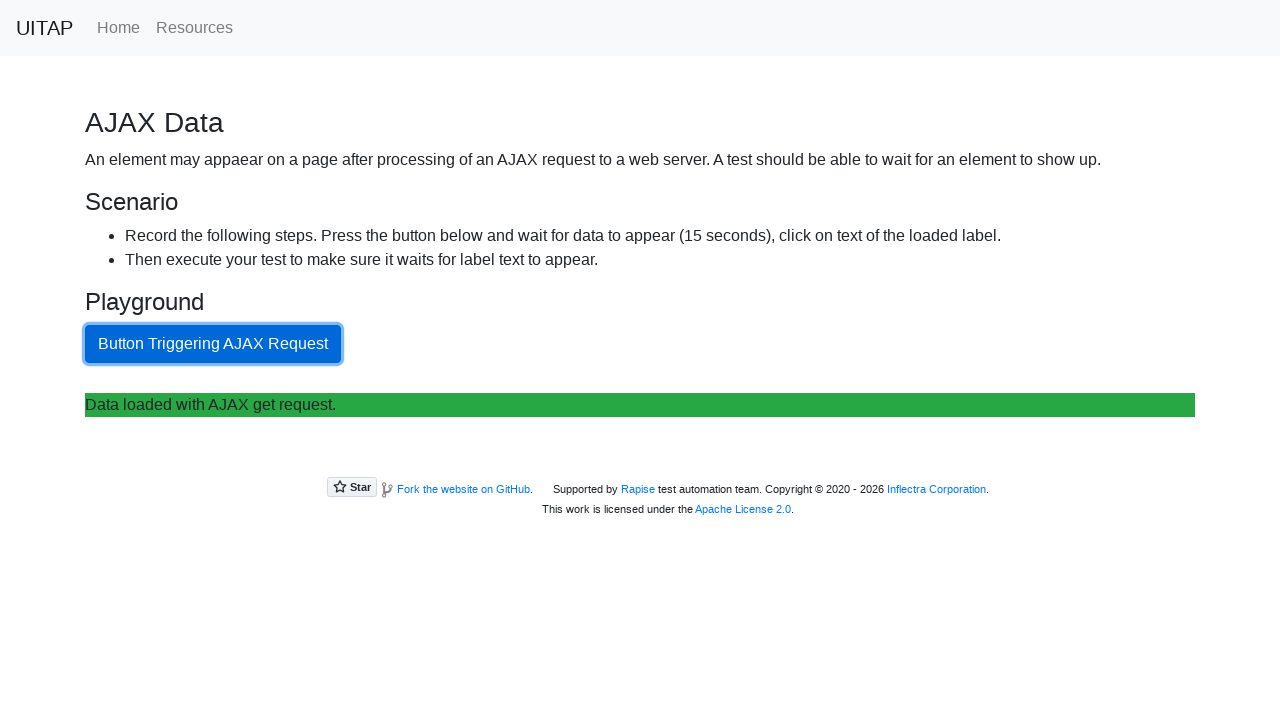